Tests a registration form by filling all required input fields with text and submitting the form, then verifying the success message is displayed

Starting URL: http://suninjuly.github.io/registration1.html

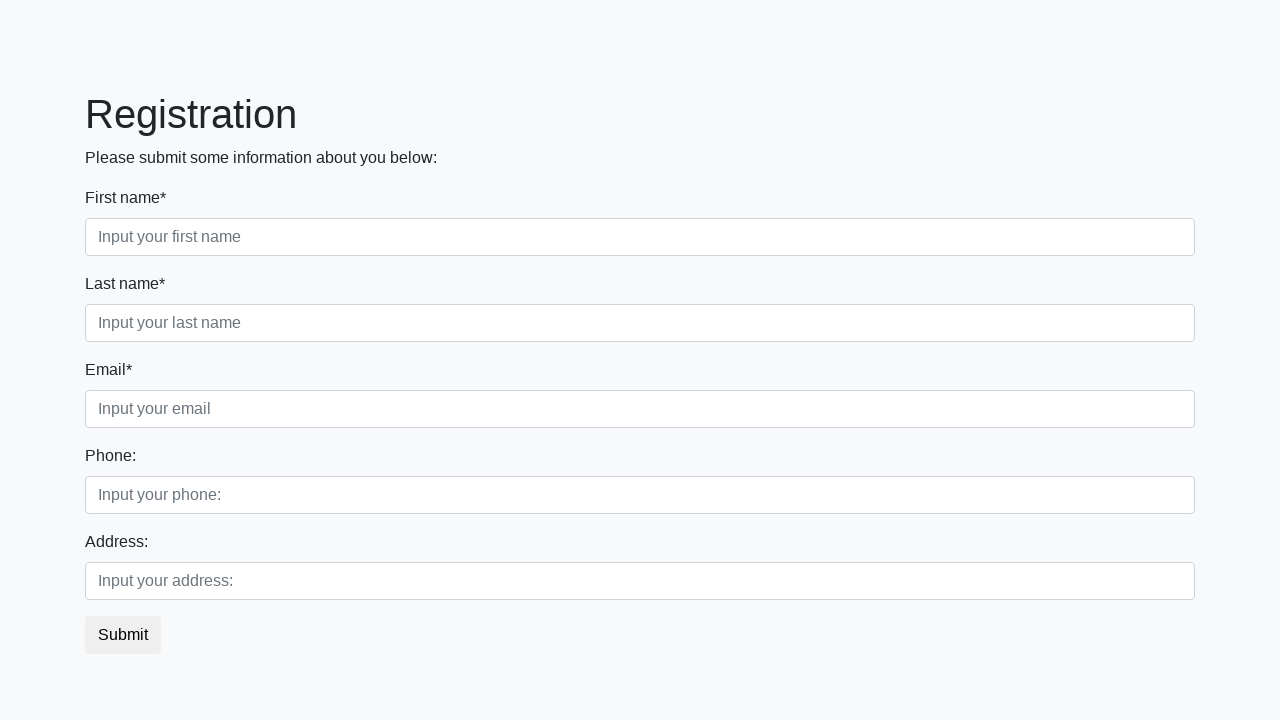

Located all required input fields on registration form
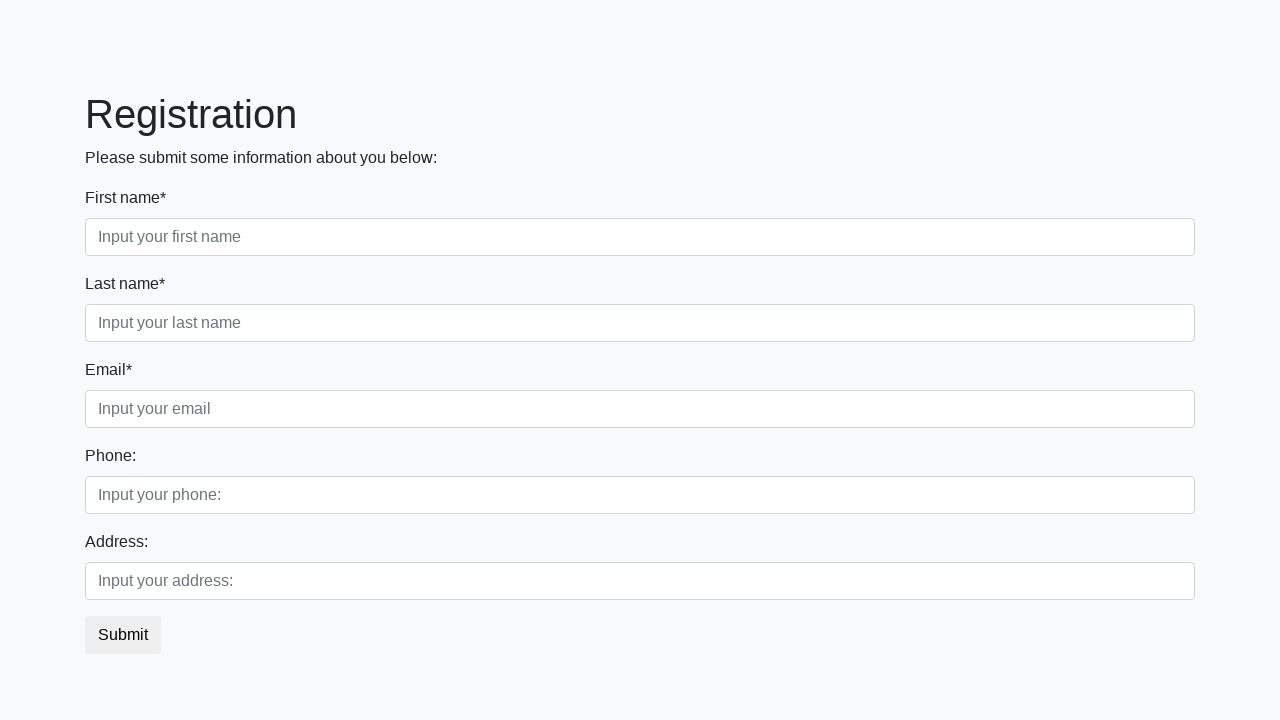

Filled required field 1 with 'Hello World' on div label input, [required=""] >> nth=0
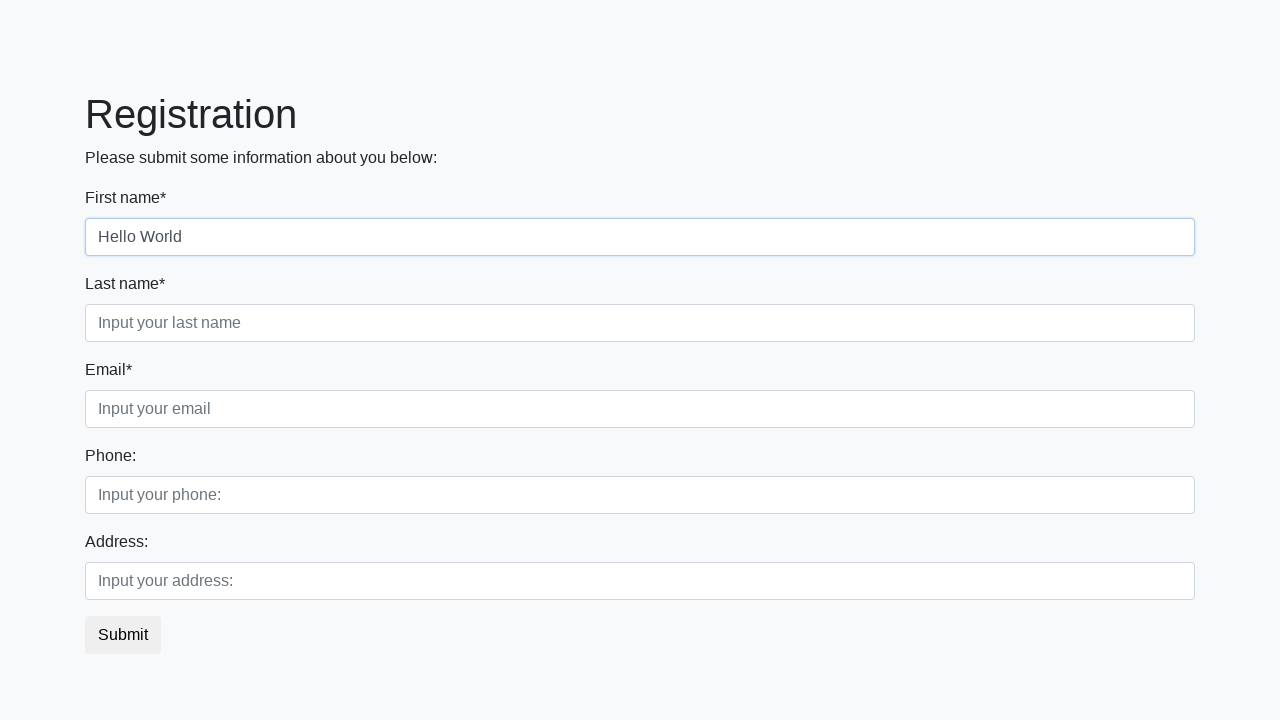

Filled required field 2 with 'Hello World' on div label input, [required=""] >> nth=1
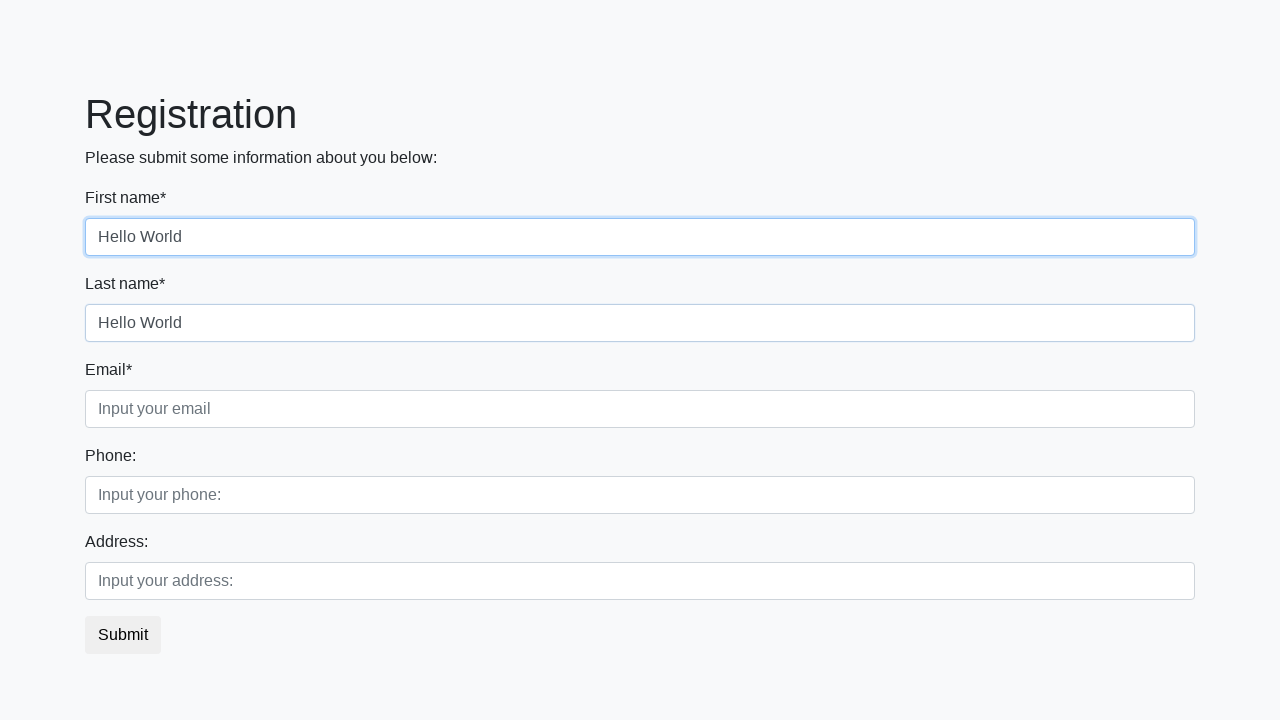

Filled required field 3 with 'Hello World' on div label input, [required=""] >> nth=2
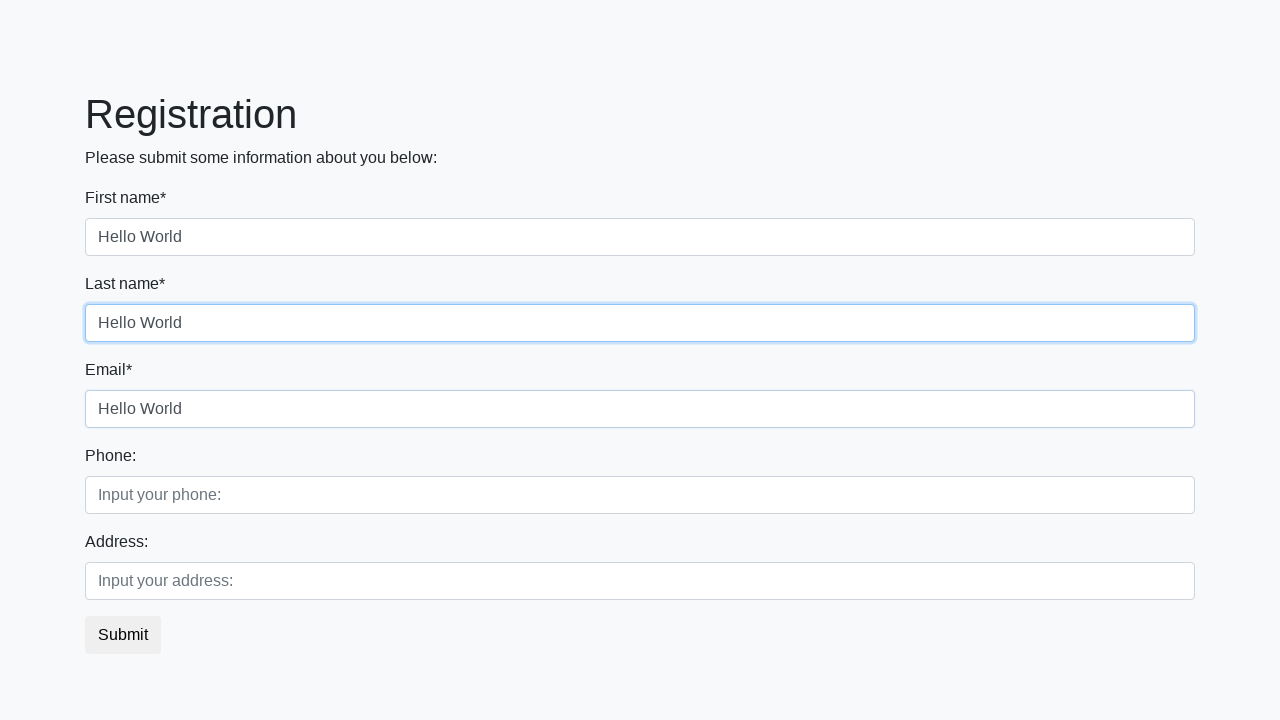

Clicked the submit button to register at (123, 635) on button.btn
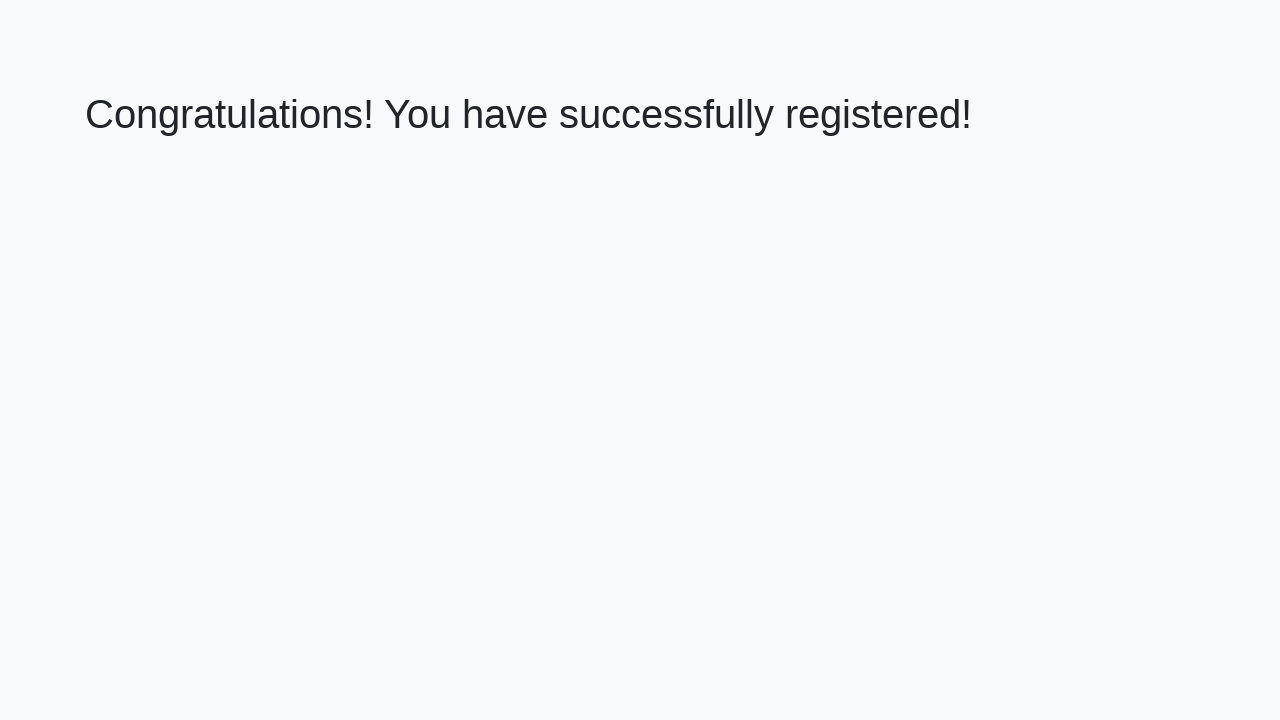

Success message heading loaded
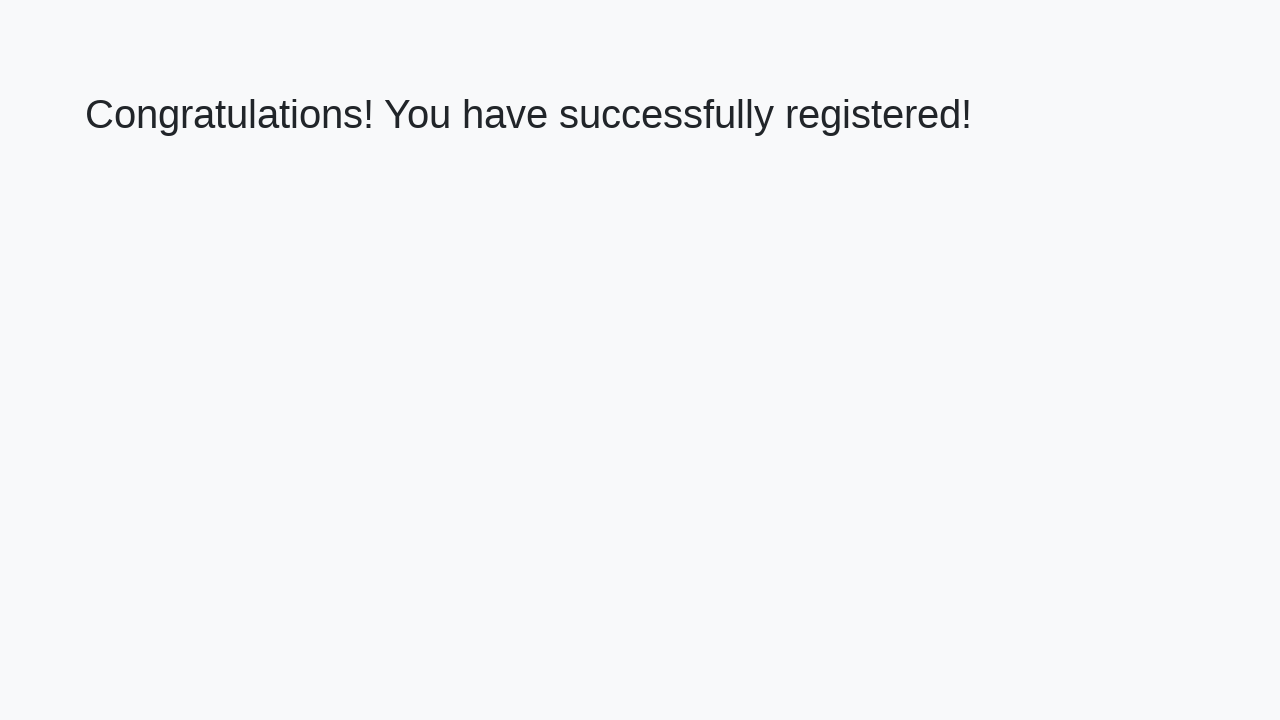

Retrieved success message text
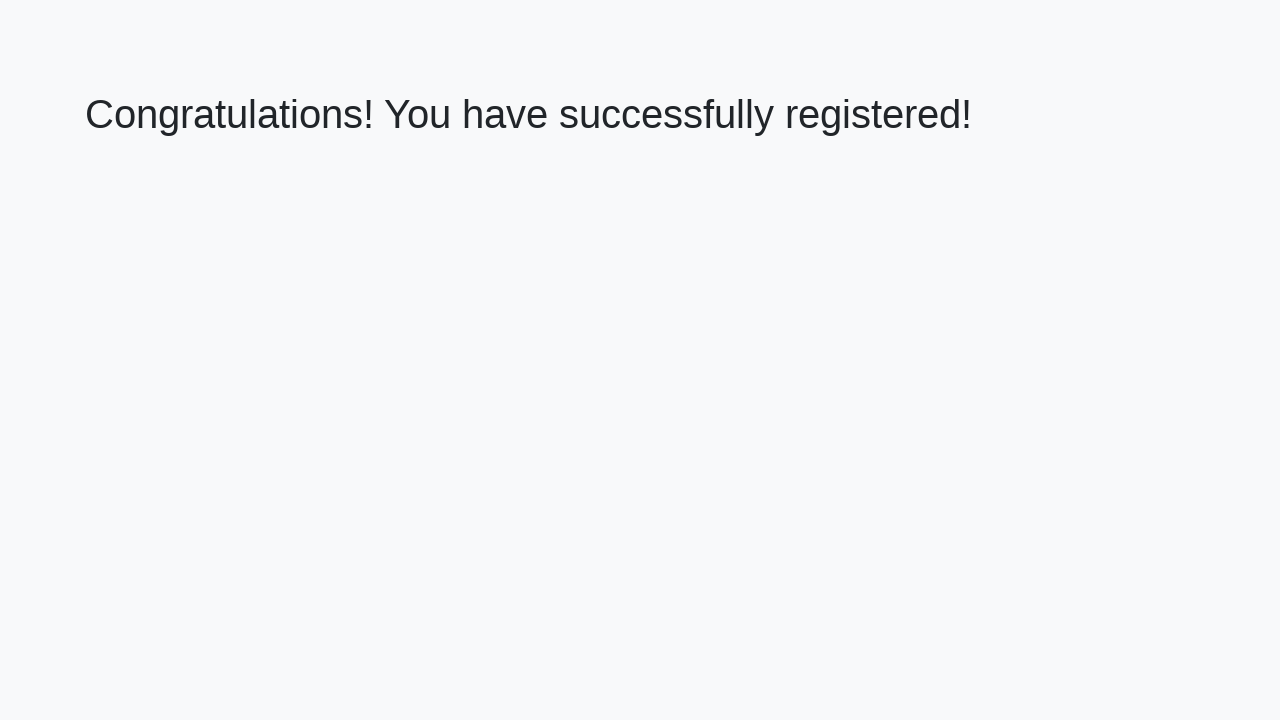

Verified success message matches expected text
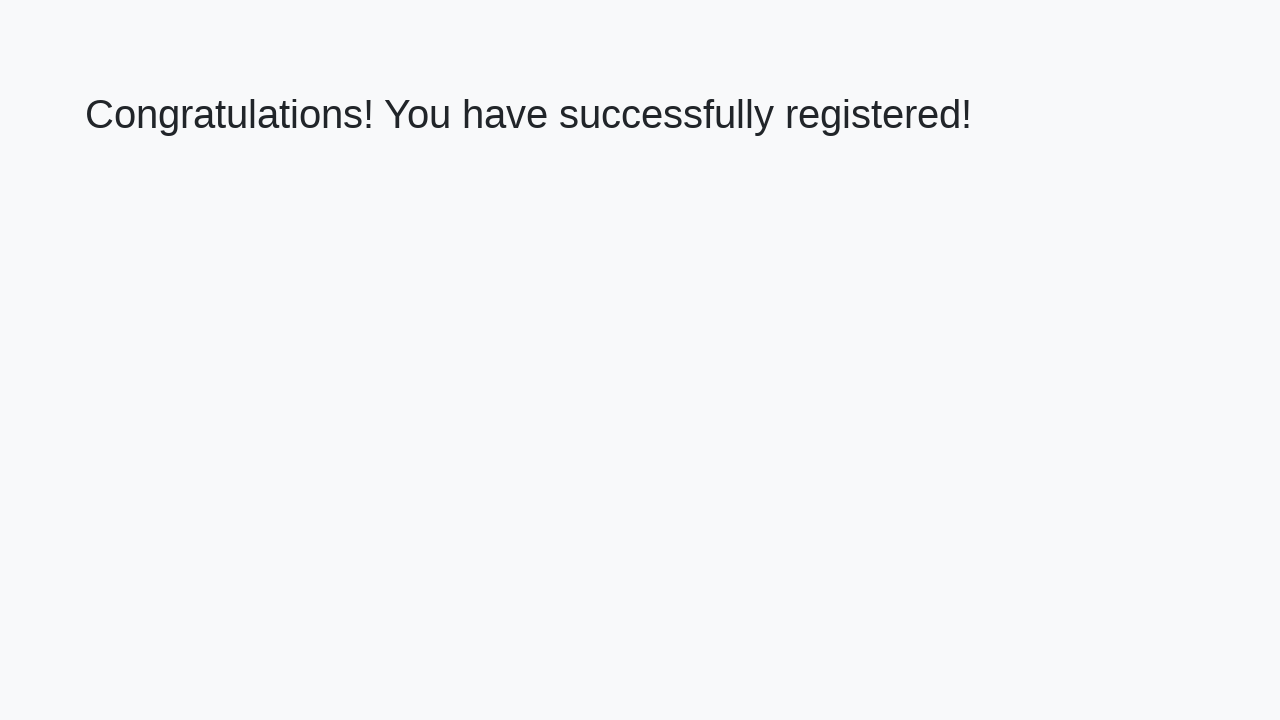

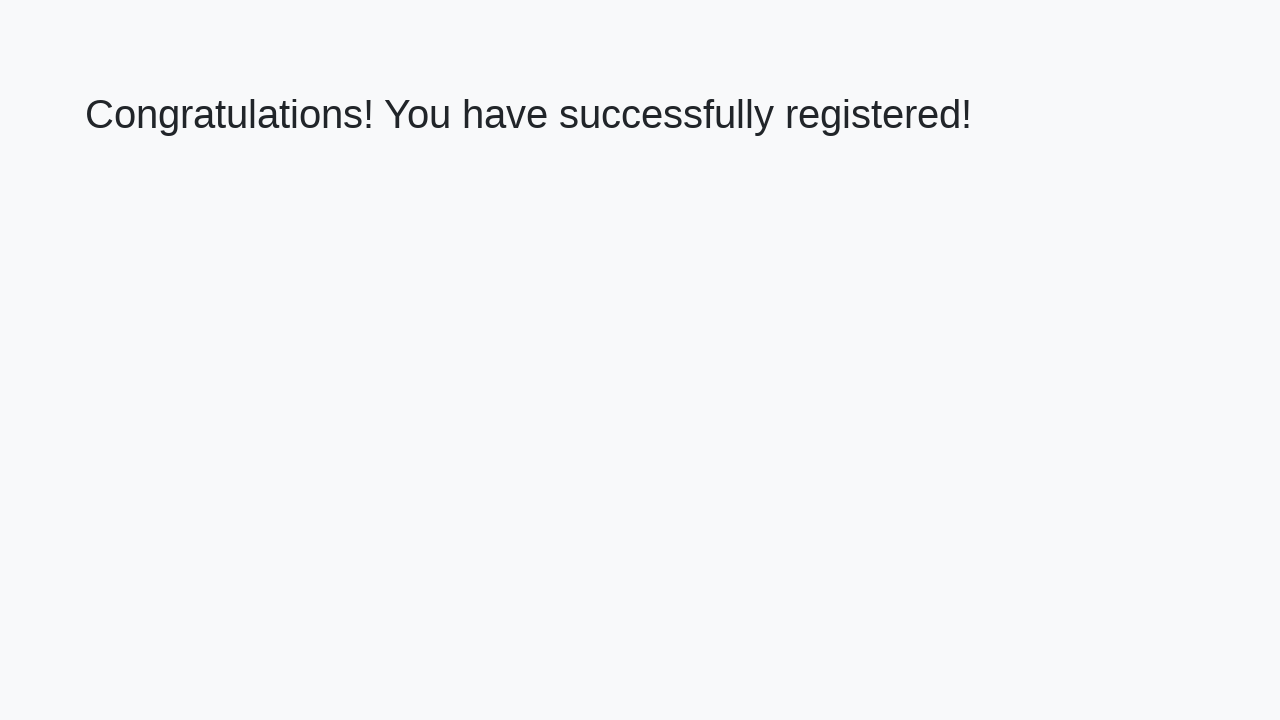